Navigates to the MakeMyTrip bus tickets booking page and waits for it to load completely

Starting URL: https://www.makemytrip.com/bus-tickets/

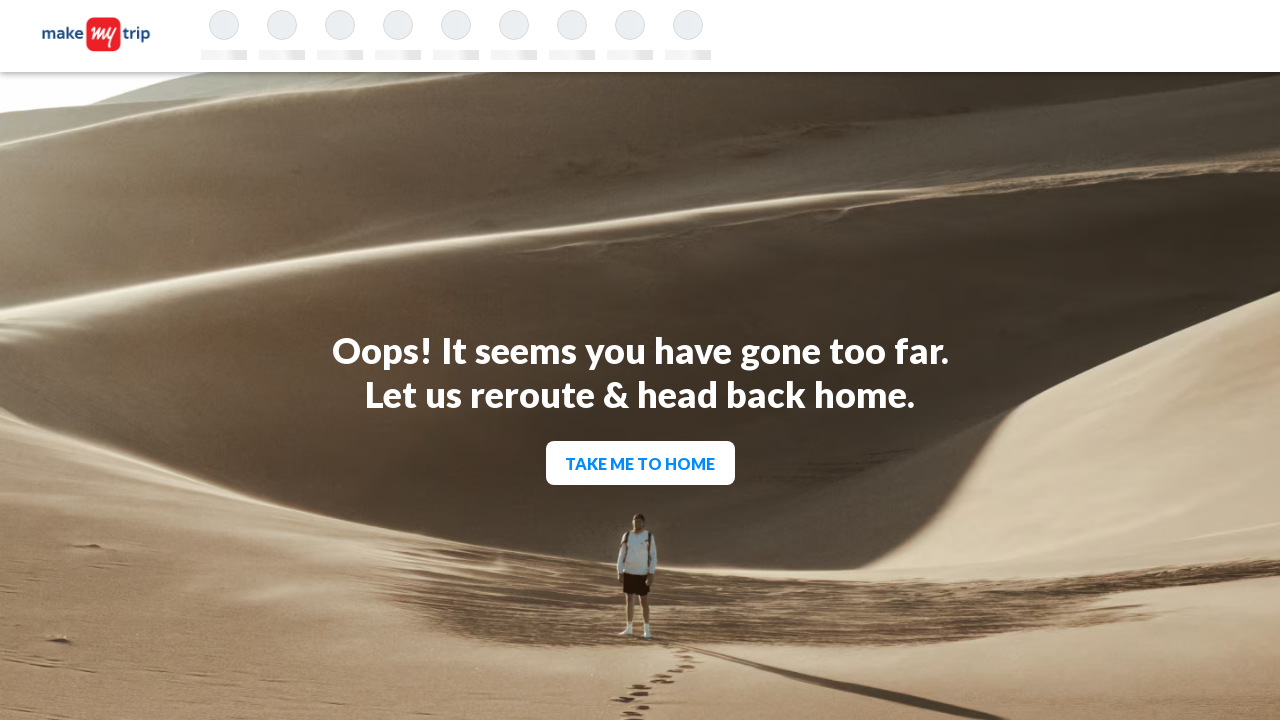

Navigated to MakeMyTrip bus tickets booking page
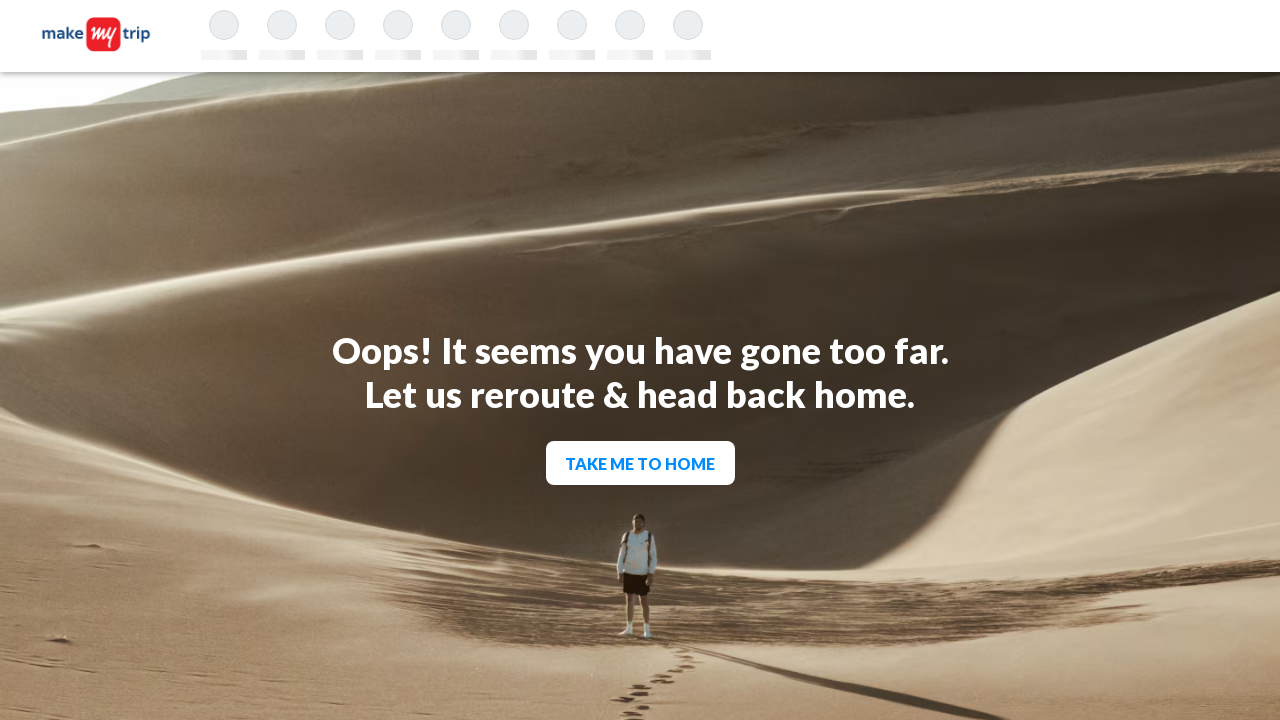

Page reached network idle state - all network requests completed
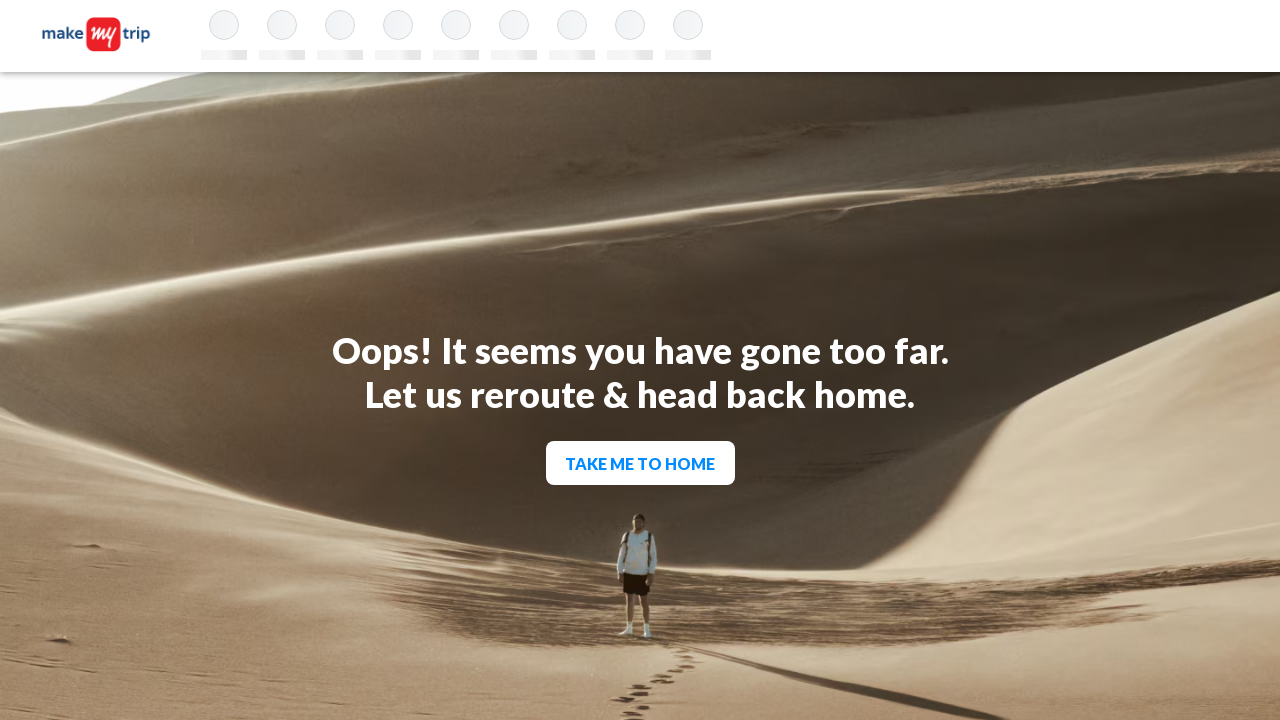

Body element loaded - page is fully ready
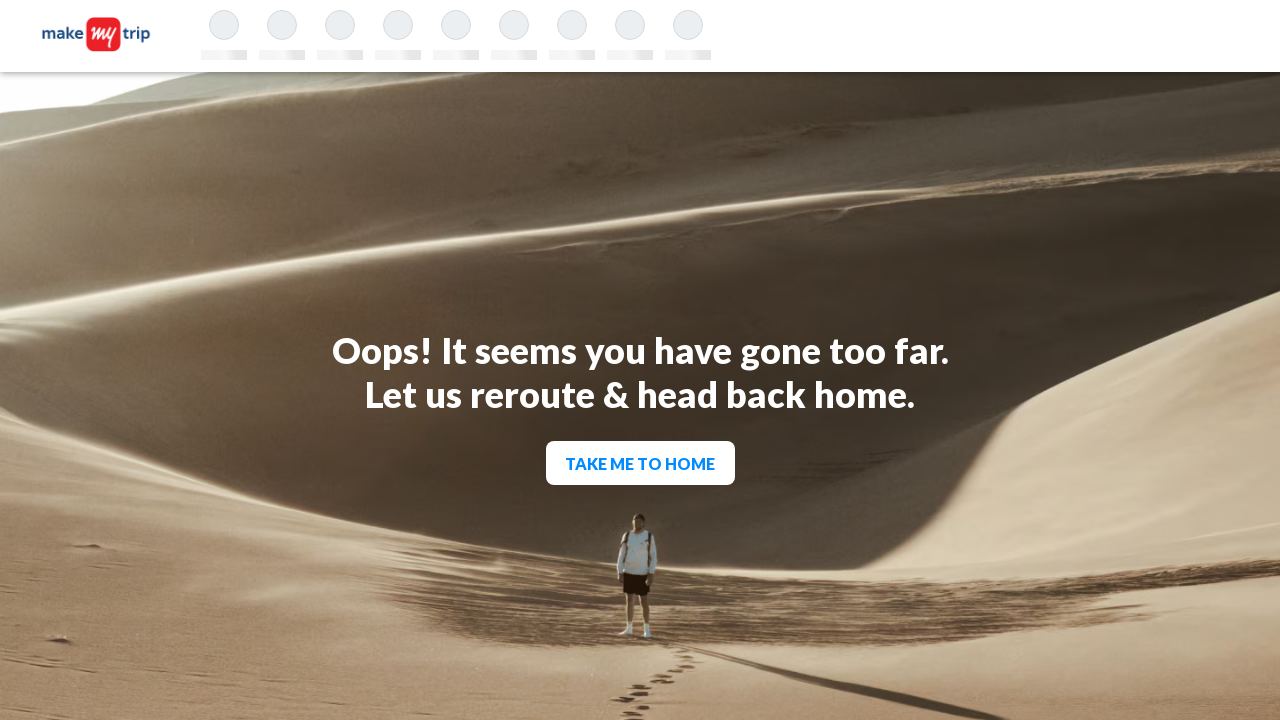

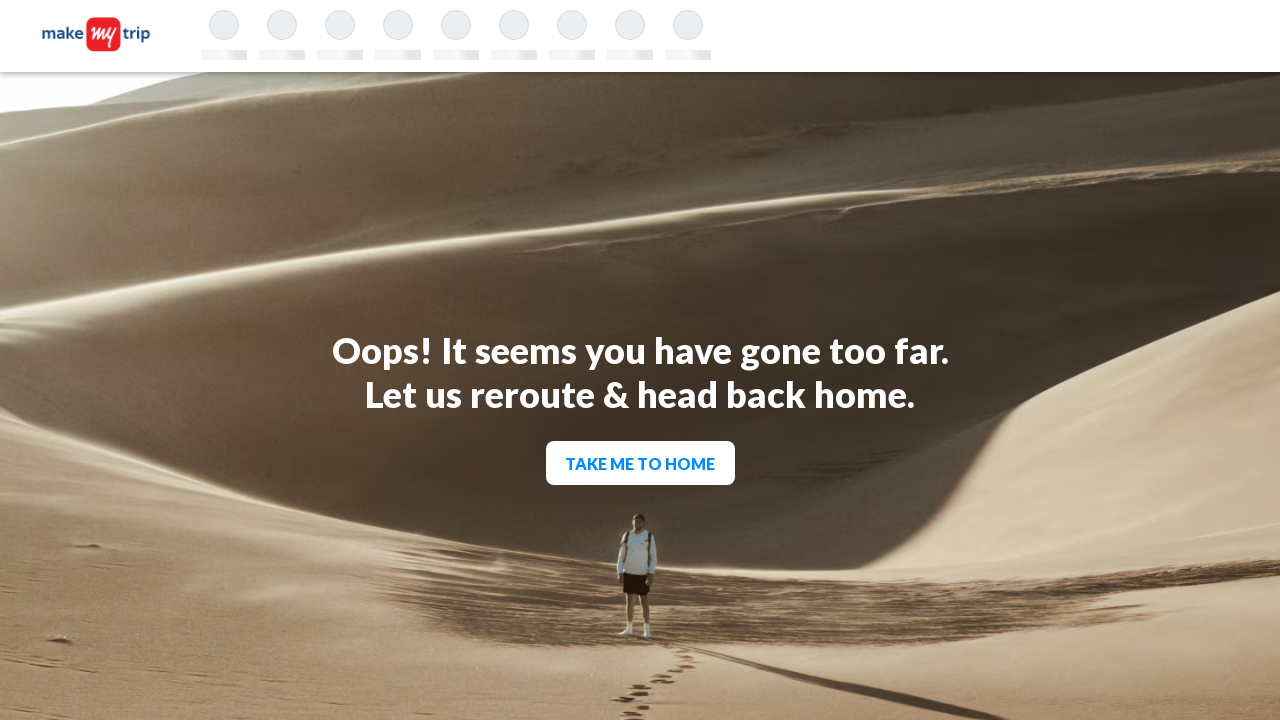